Tests left click and right click functionality on buttons, verifying that right-clicking displays the expected text

Starting URL: https://prafpawar11.github.io/rightclick1.html

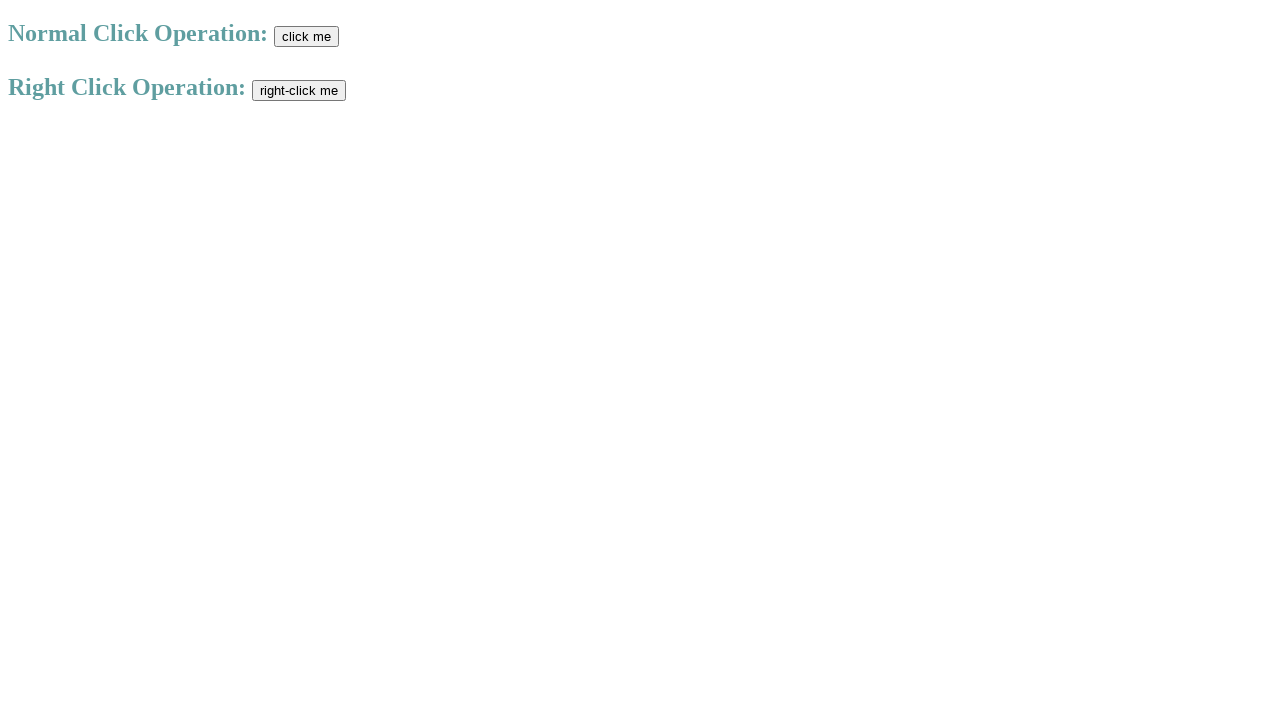

Left-clicked the first button (#btn) at (306, 36) on #btn
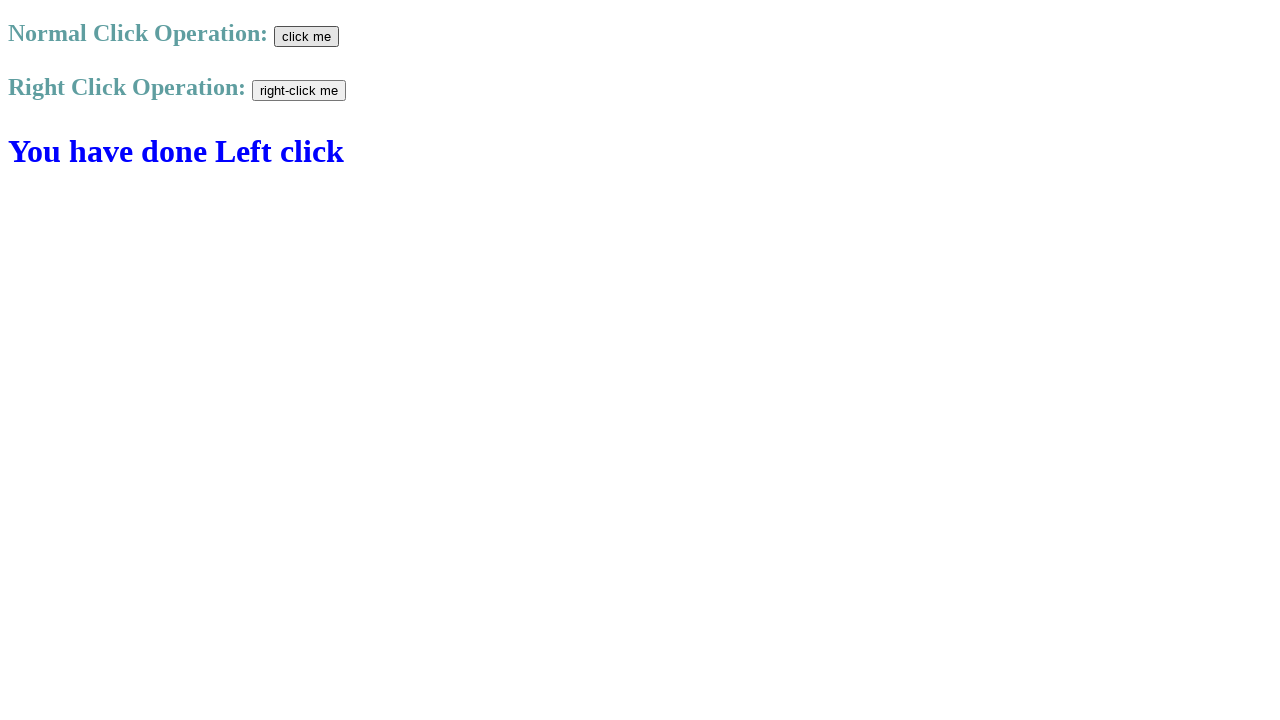

Waited 8 seconds for any changes to take effect
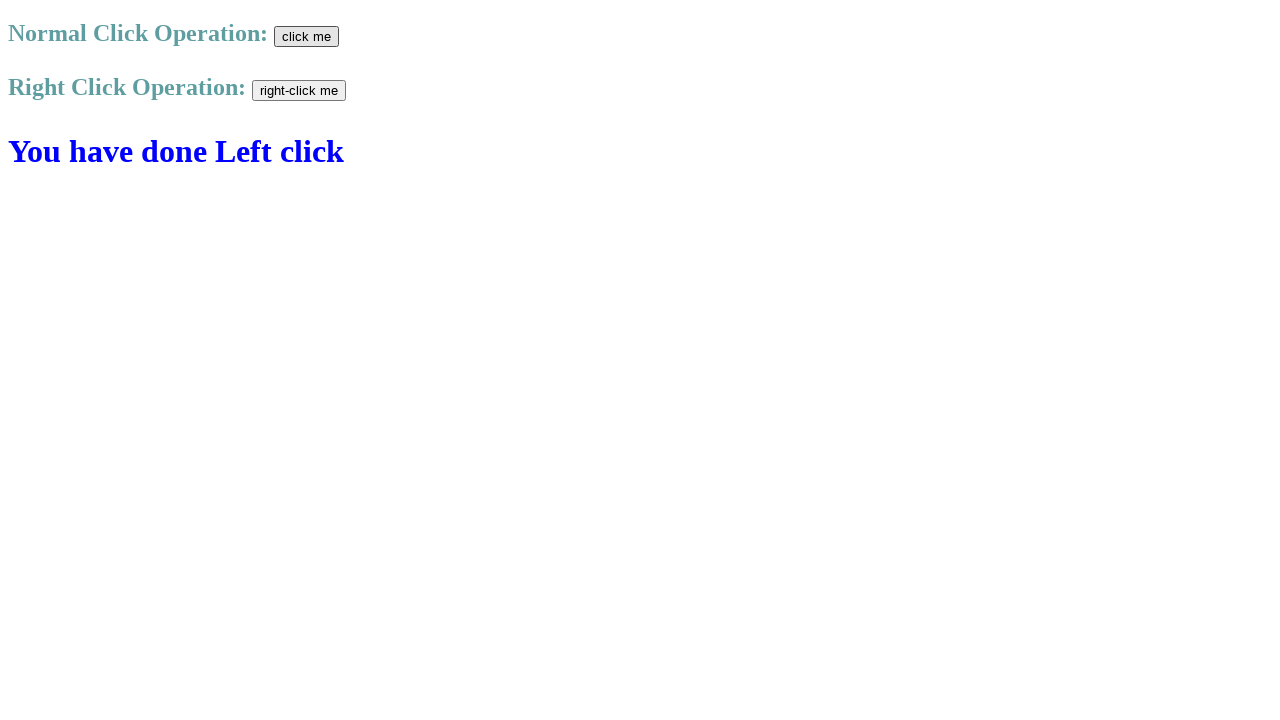

Right-clicked the second button (#btn2) to trigger context menu at (299, 90) on #btn2
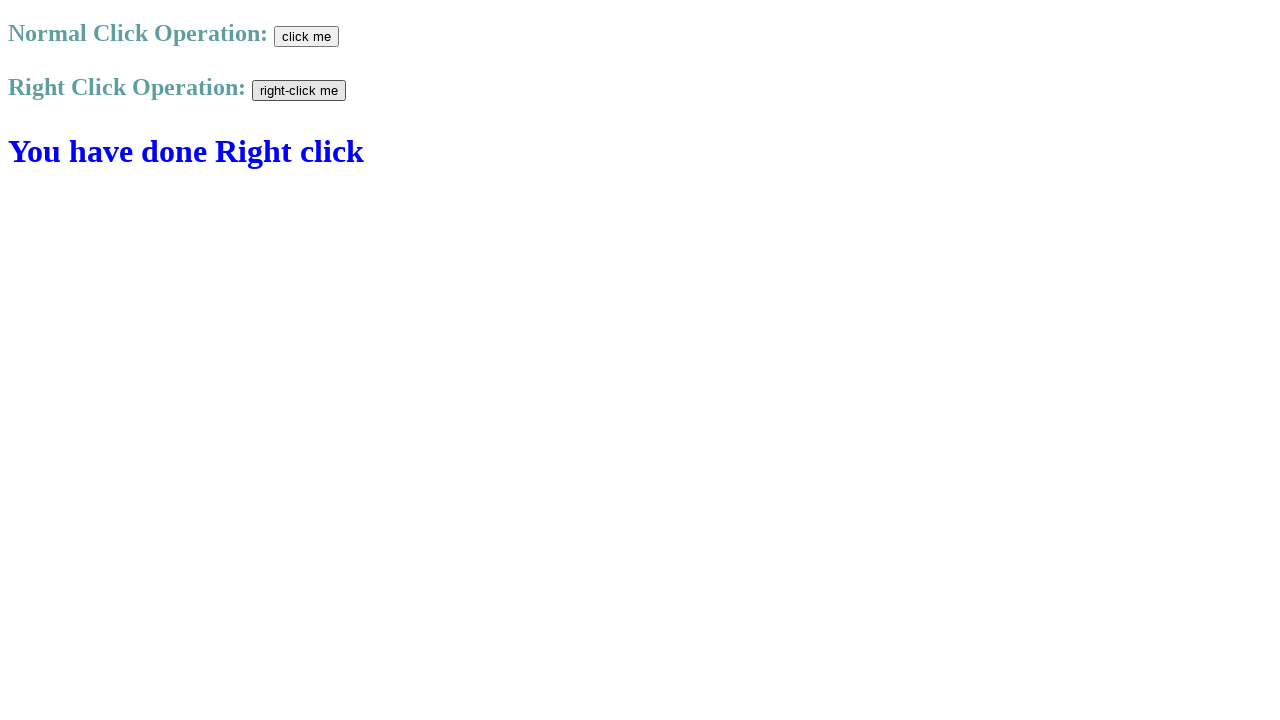

Right-click result text appeared in #demo2 element
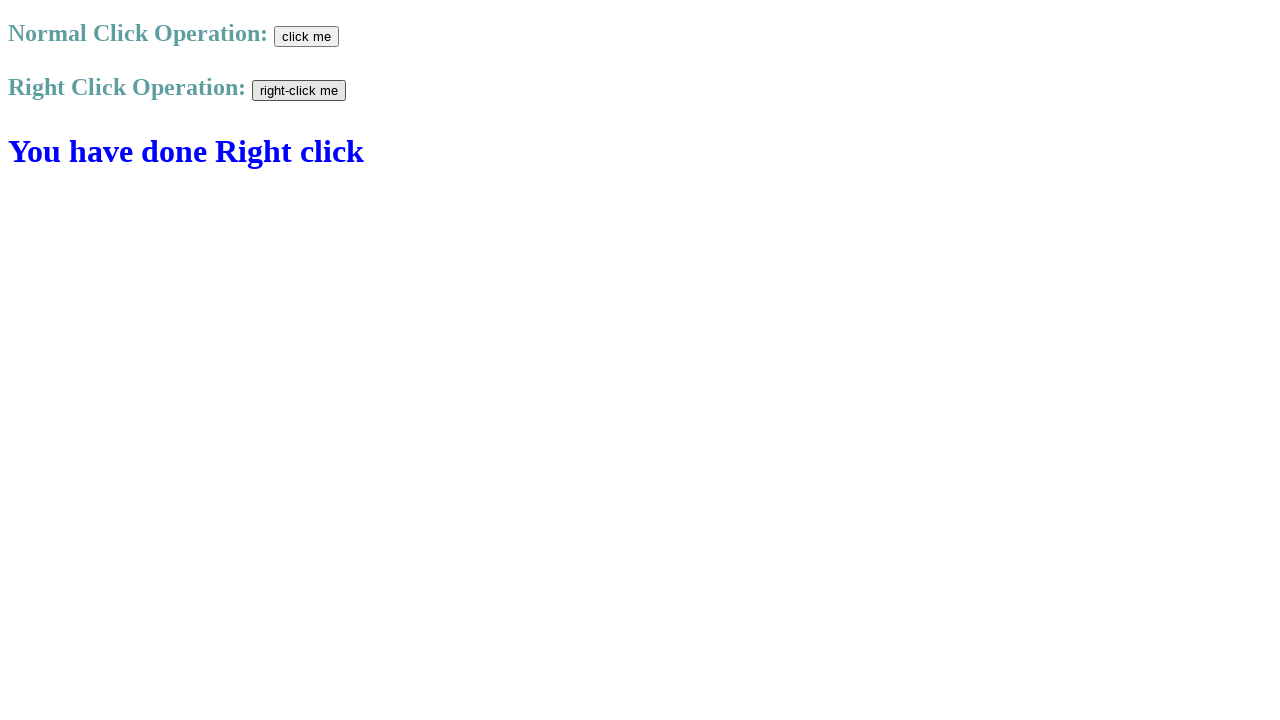

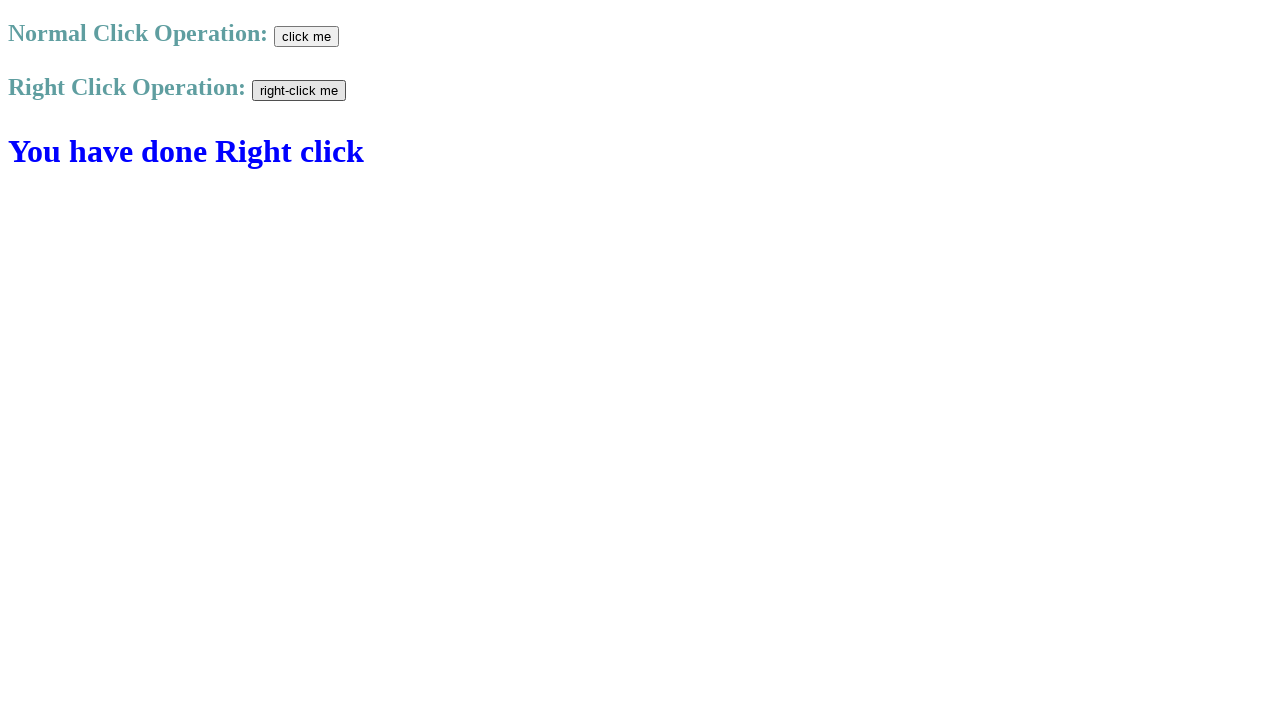